Tests the complete flight booking flow on BlazeDemo - selecting departure and destination cities, finding flights, choosing a flight, filling in passenger and payment details, and completing the purchase.

Starting URL: https://blazedemo.com/

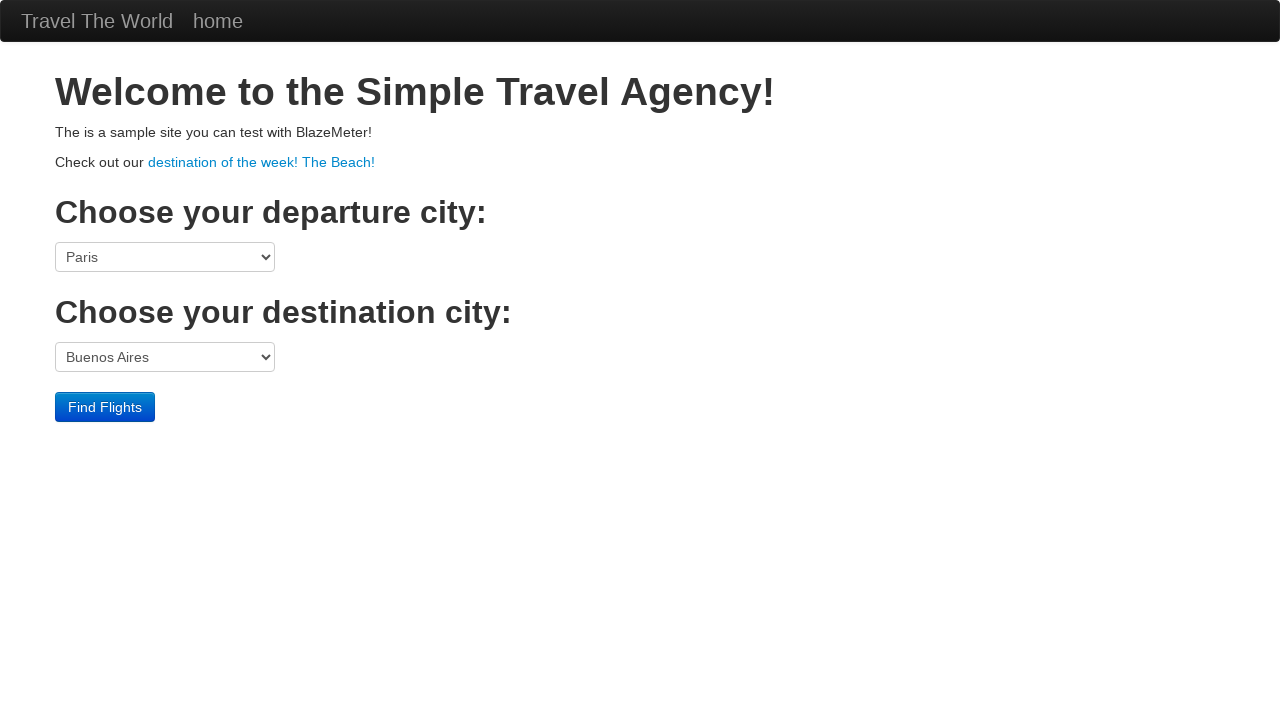

Selected Boston as departure city on select[name='fromPort']
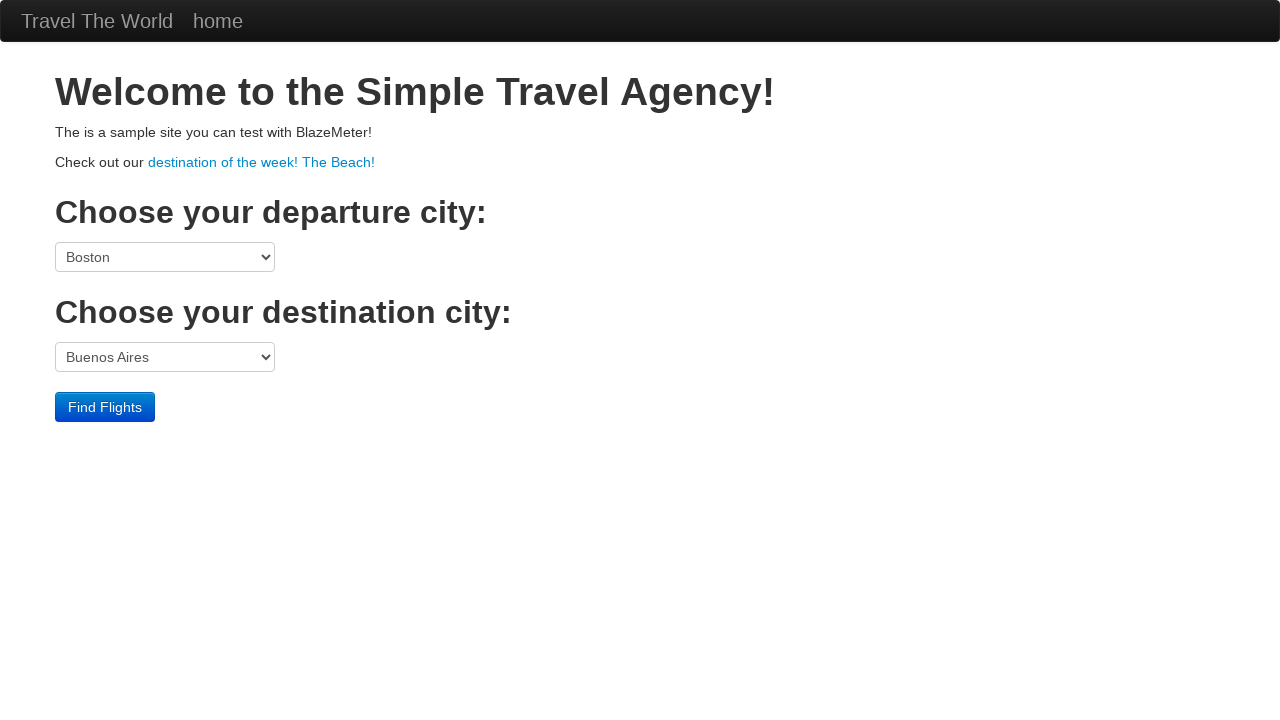

Selected London as destination city on select[name='toPort']
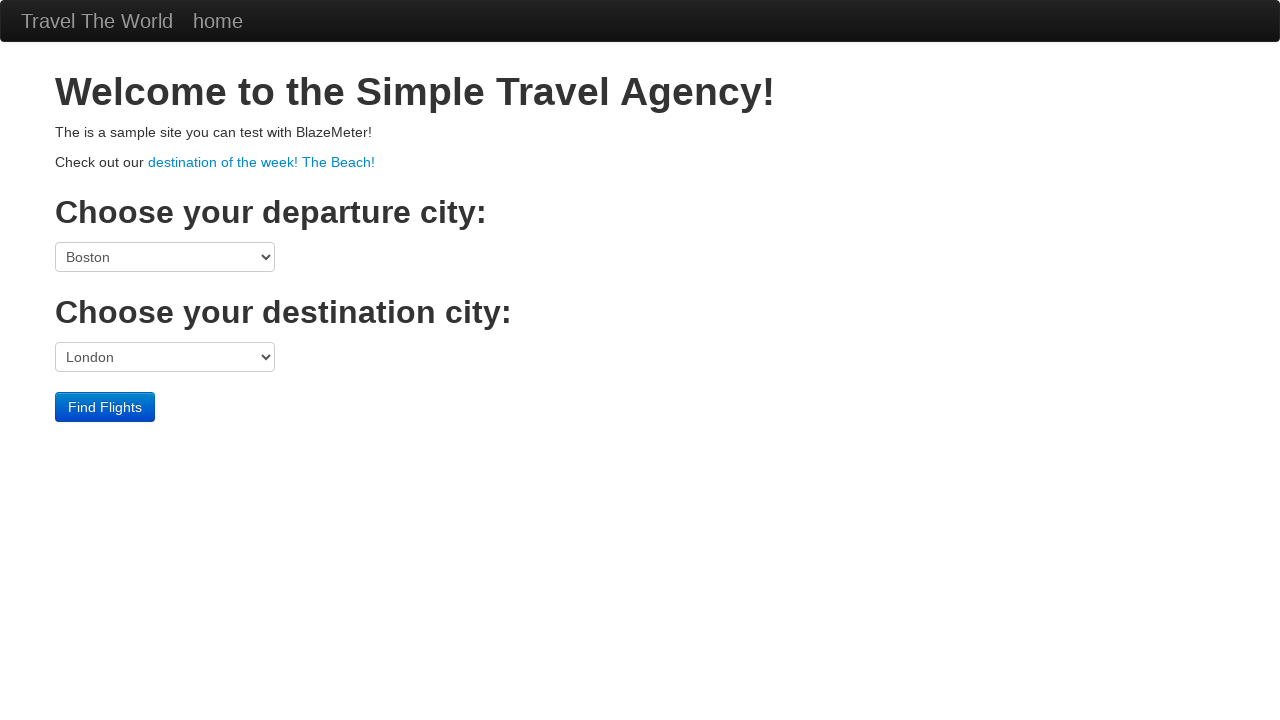

Clicked Find Flights button at (105, 407) on input[type='submit']
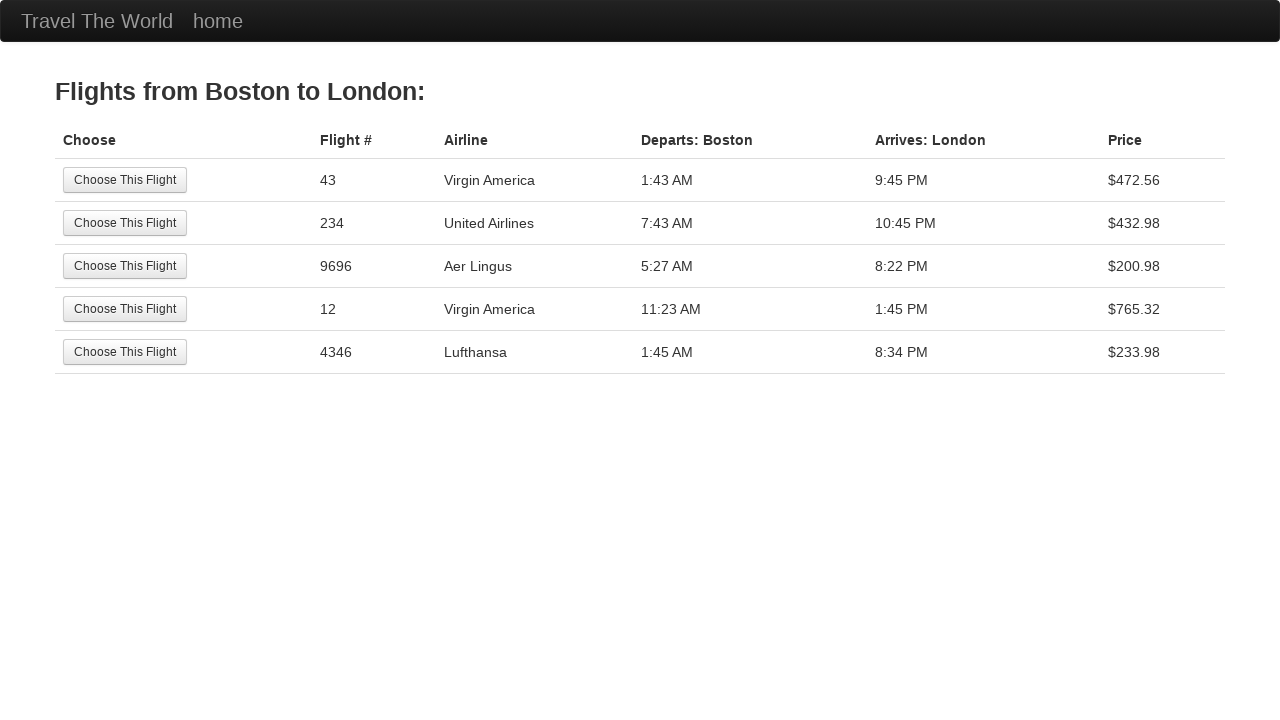

Flight results page loaded
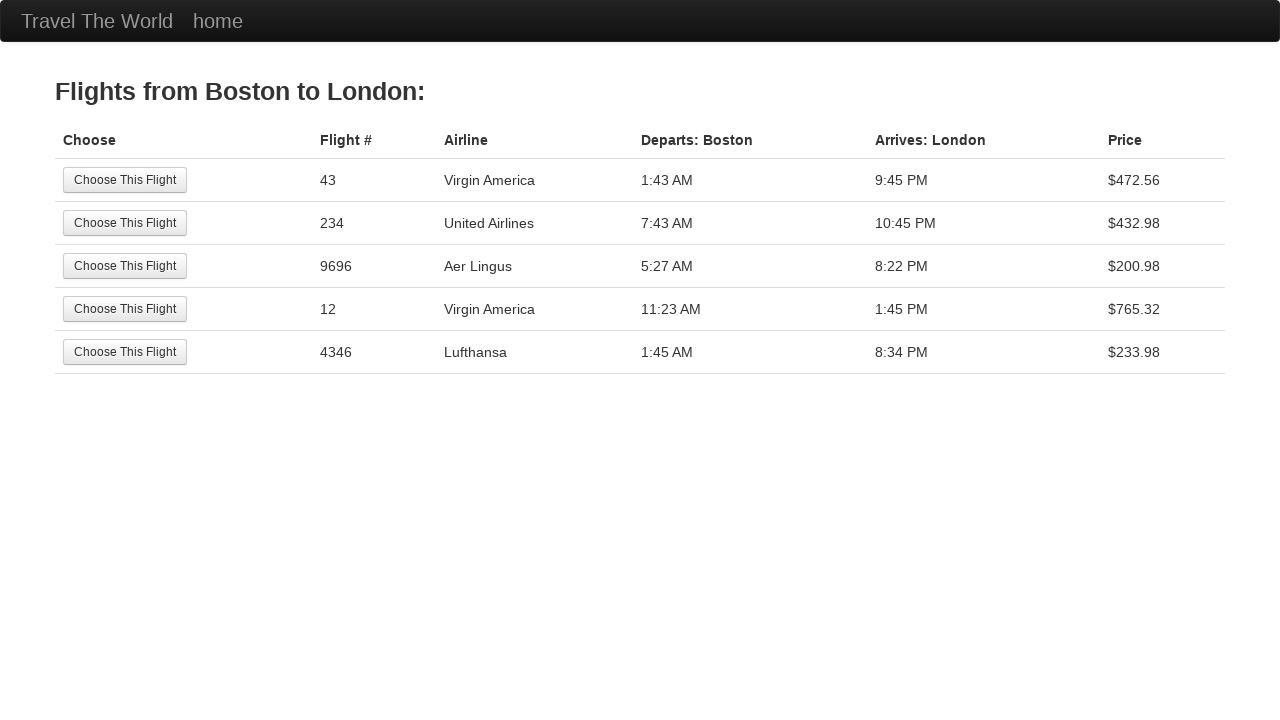

Clicked Choose This Flight button for first flight option at (125, 180) on input[type='submit']
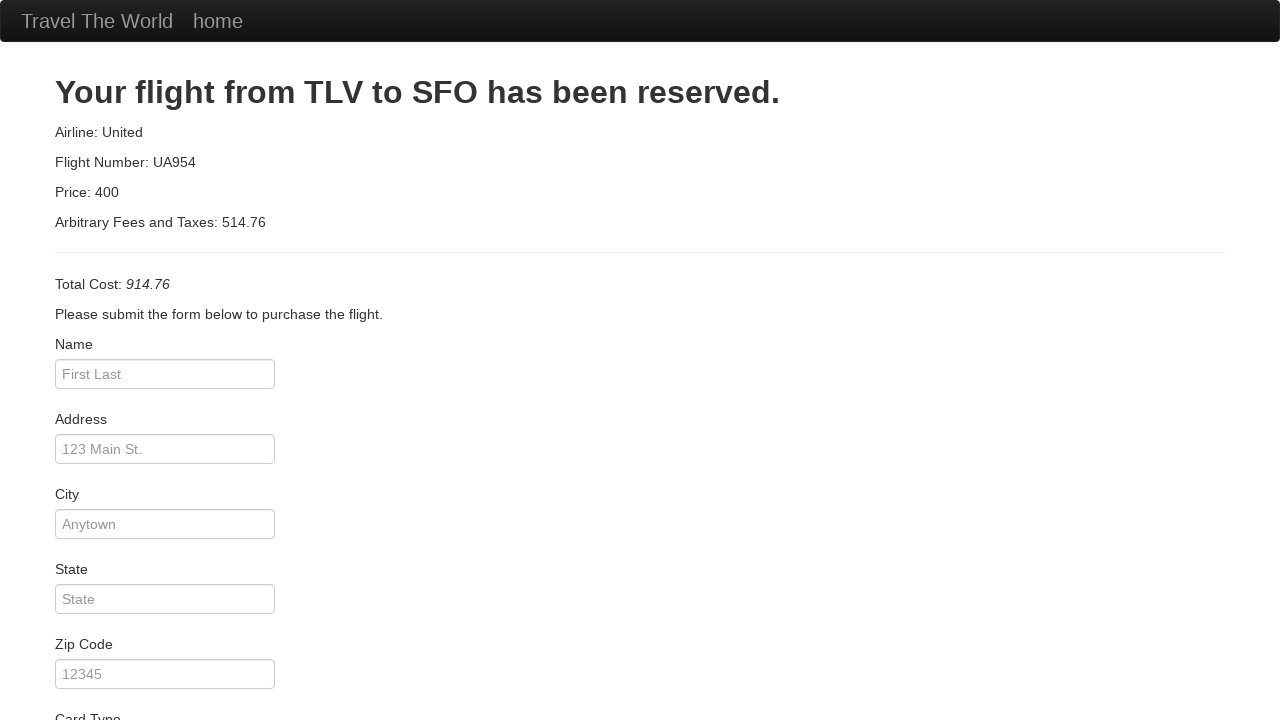

Purchase page loaded
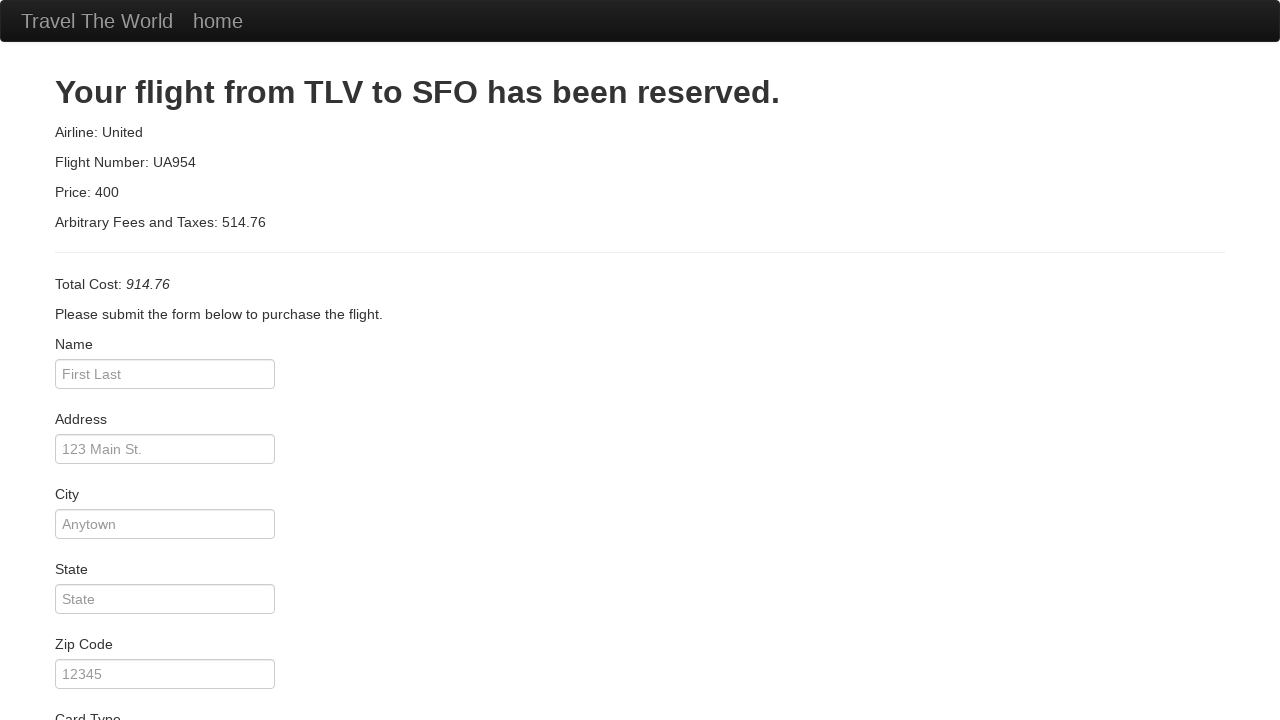

Entered passenger name 'Sherlock Holmes' on input#inputName
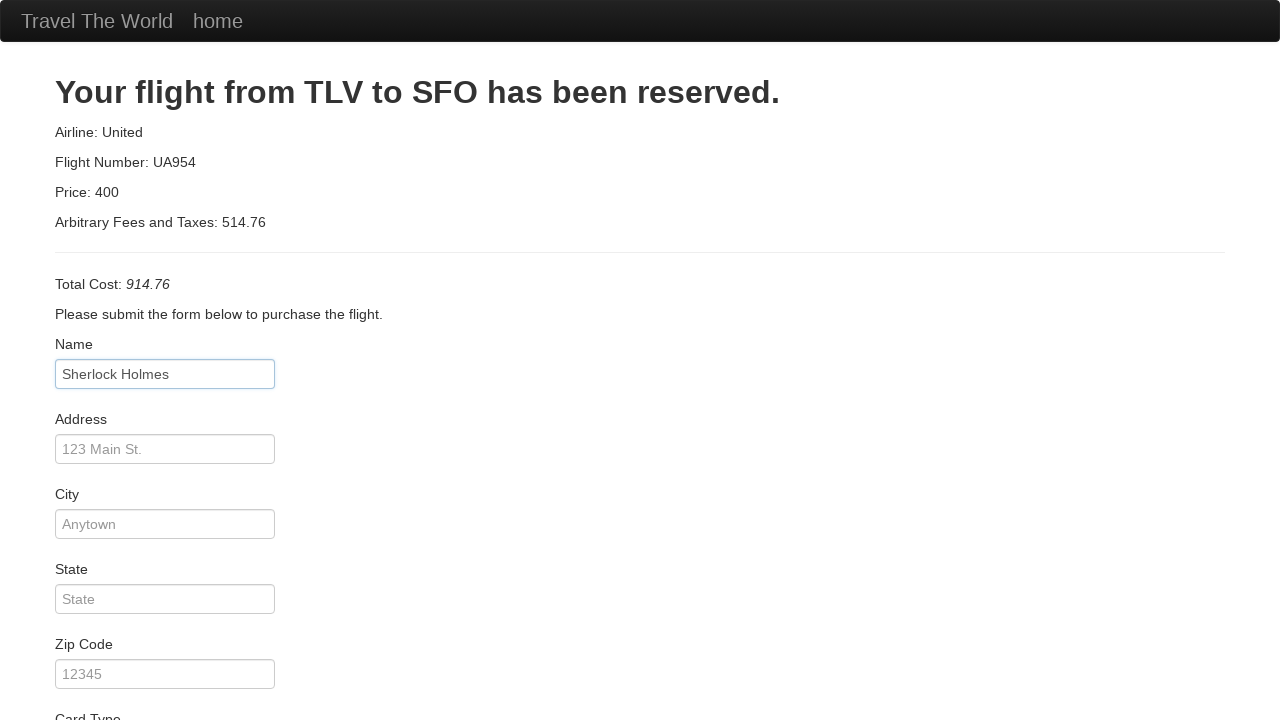

Entered passenger address '221B Baker Street' on input#address
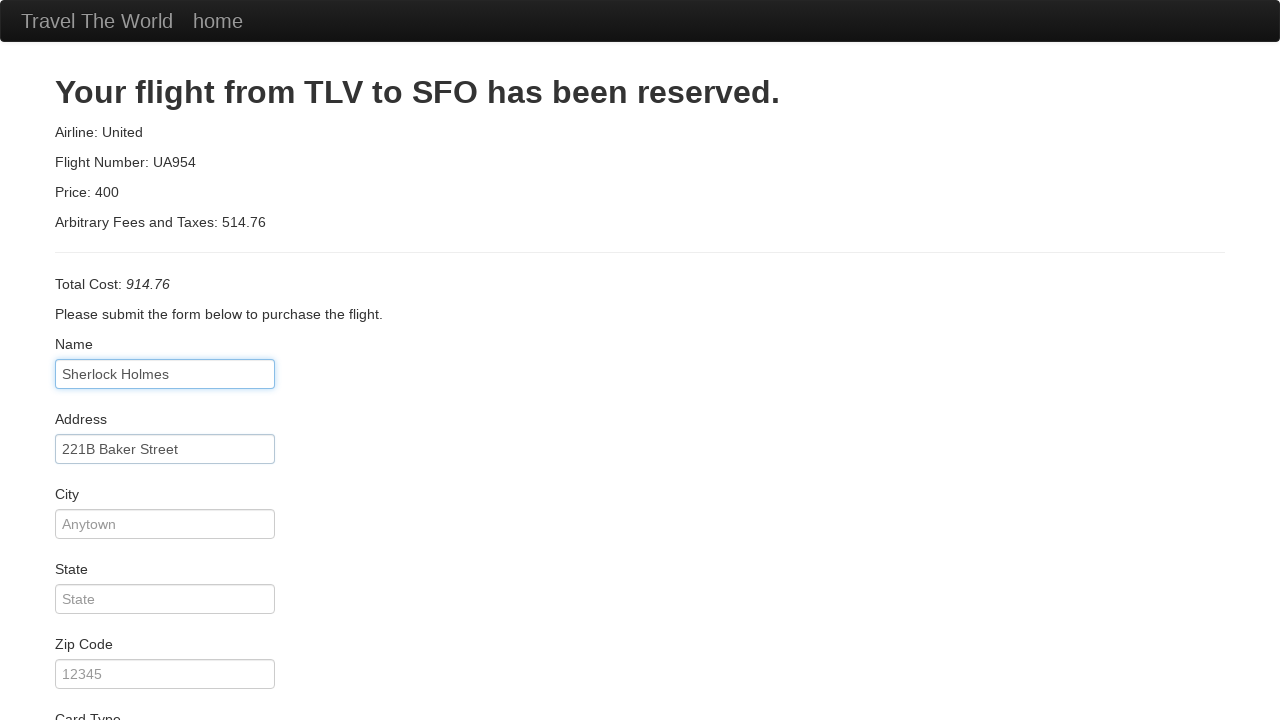

Entered passenger city 'London' on input#city
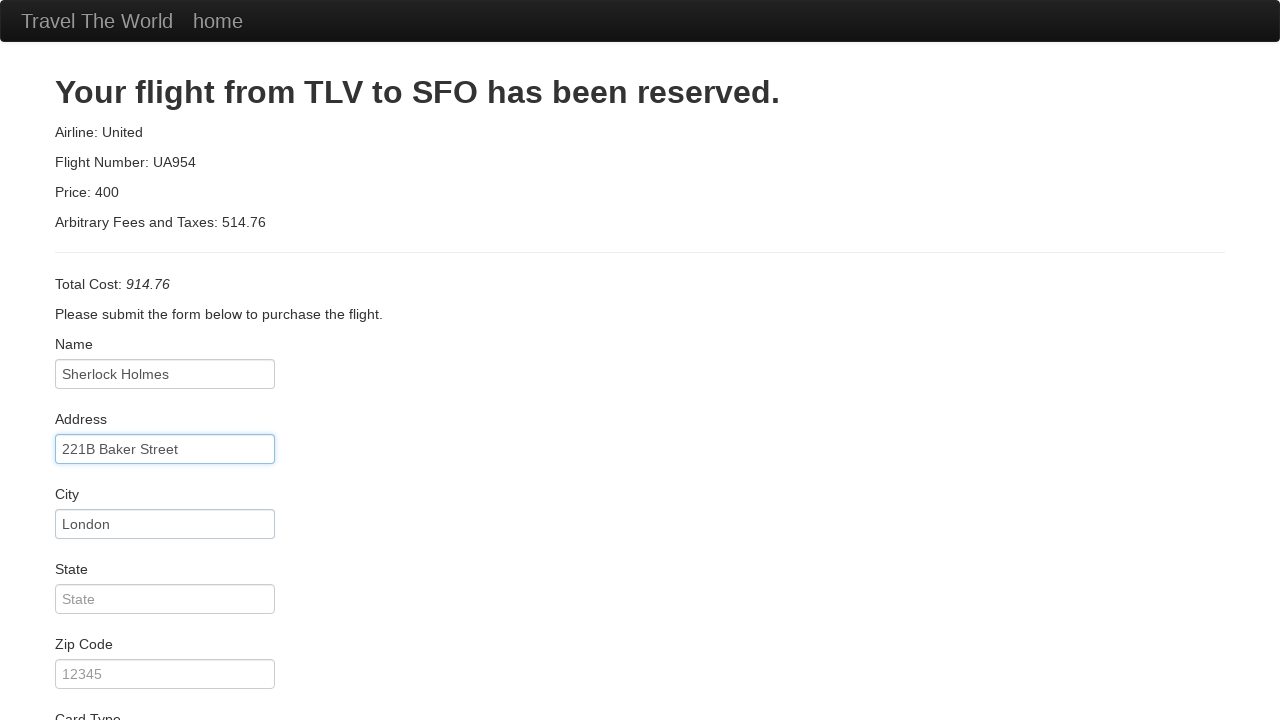

Entered passenger zip code 'NW16XE' on input#zipCode
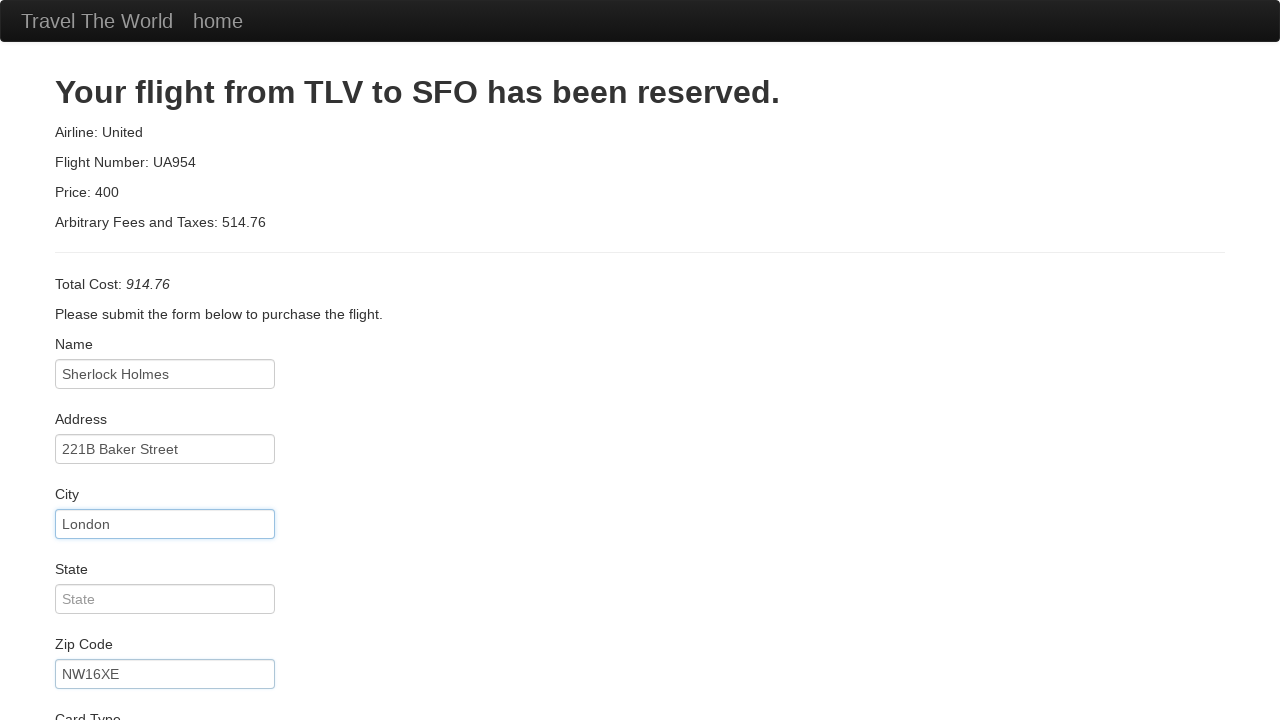

Entered credit card number on input#creditCardNumber
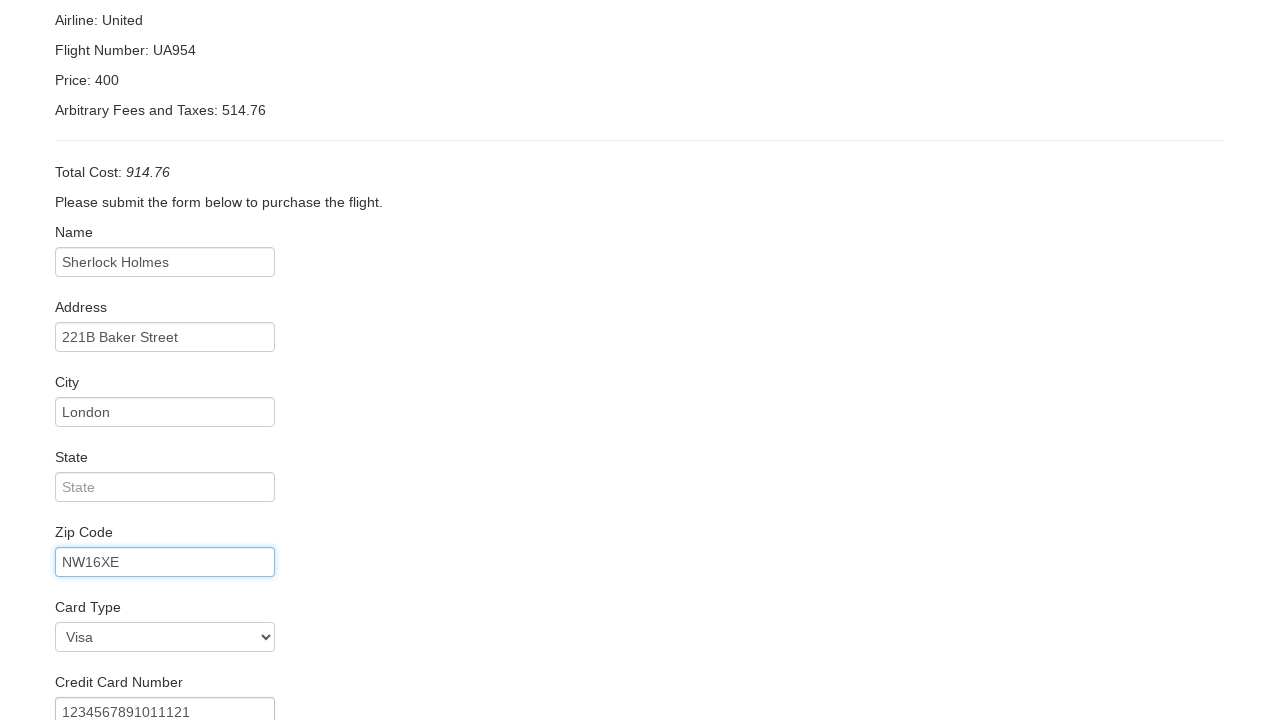

Entered credit card expiration year '2025' on input#creditCardYear
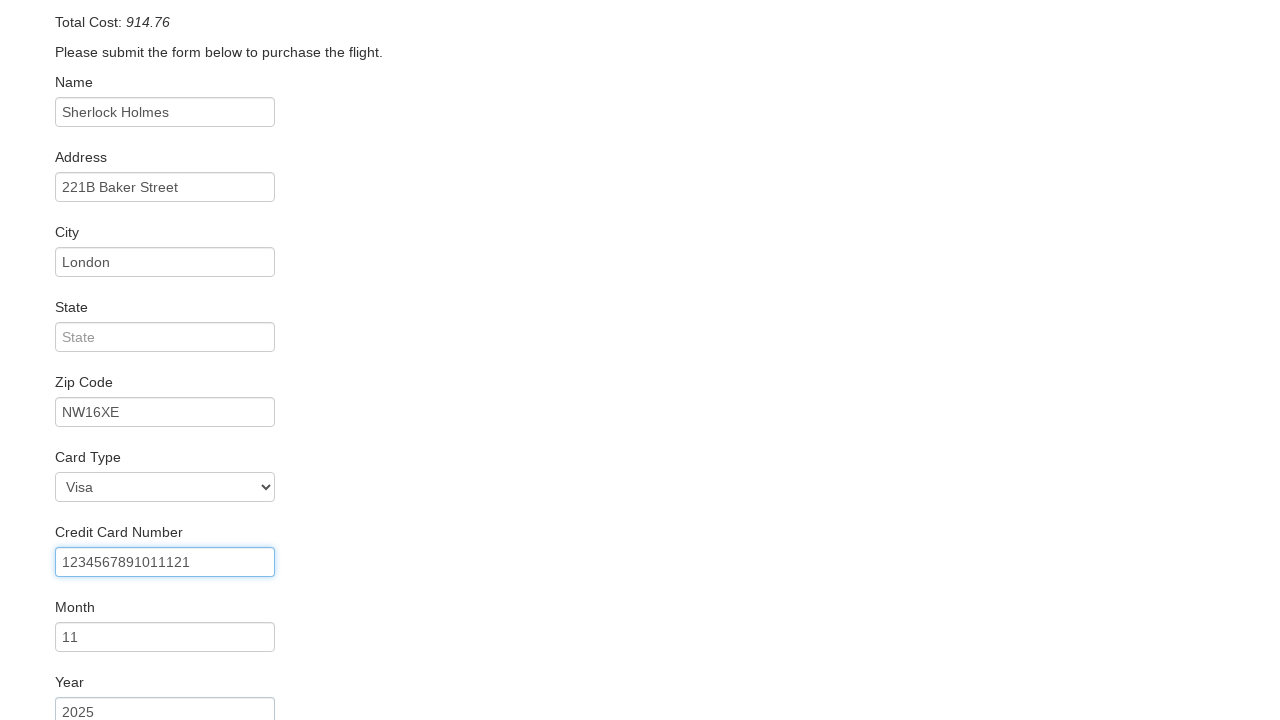

Entered name on card 'Sherlock Holmes' on input#nameOnCard
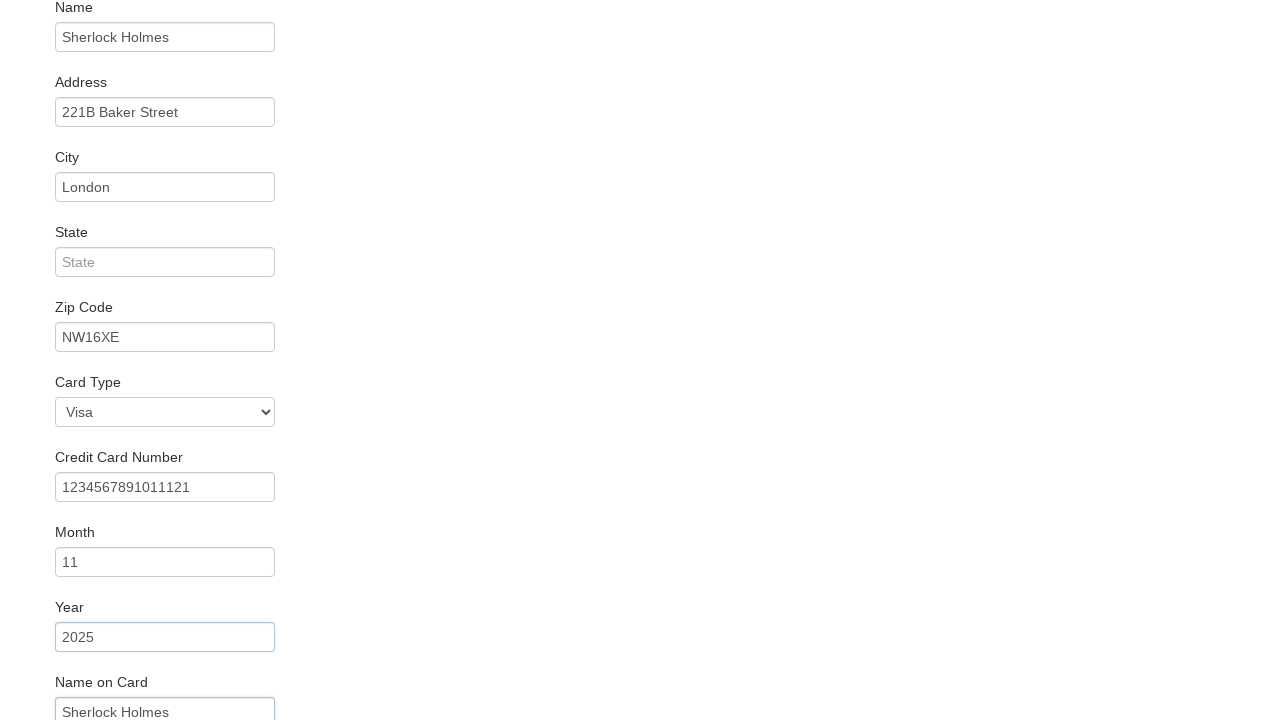

Checked Remember Me checkbox at (62, 656) on input#rememberMe
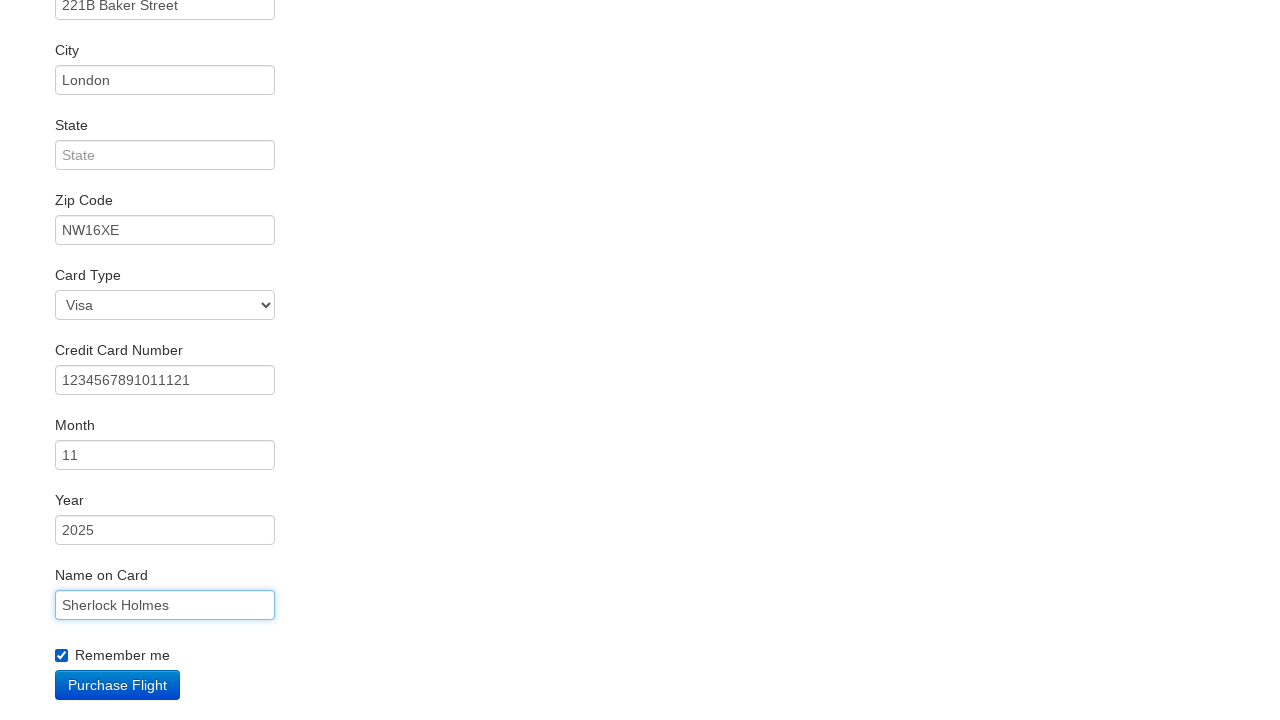

Clicked Purchase Flight button to complete booking at (118, 685) on input[type='submit']
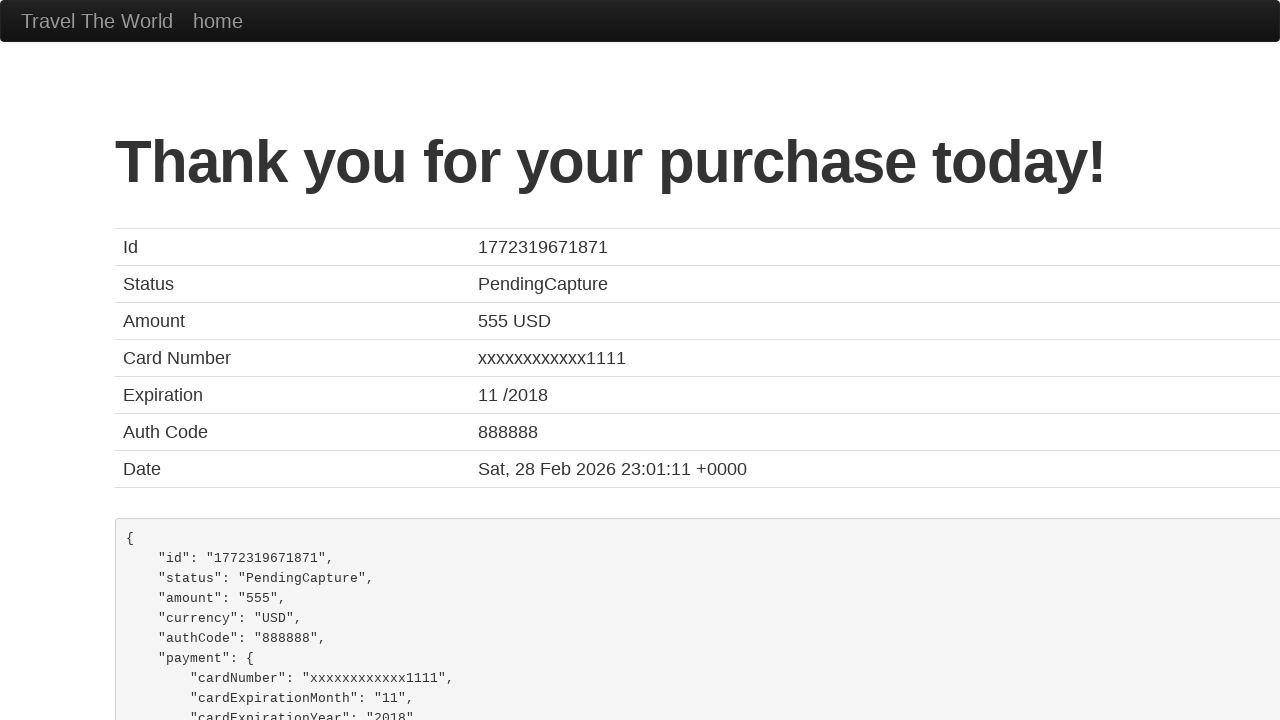

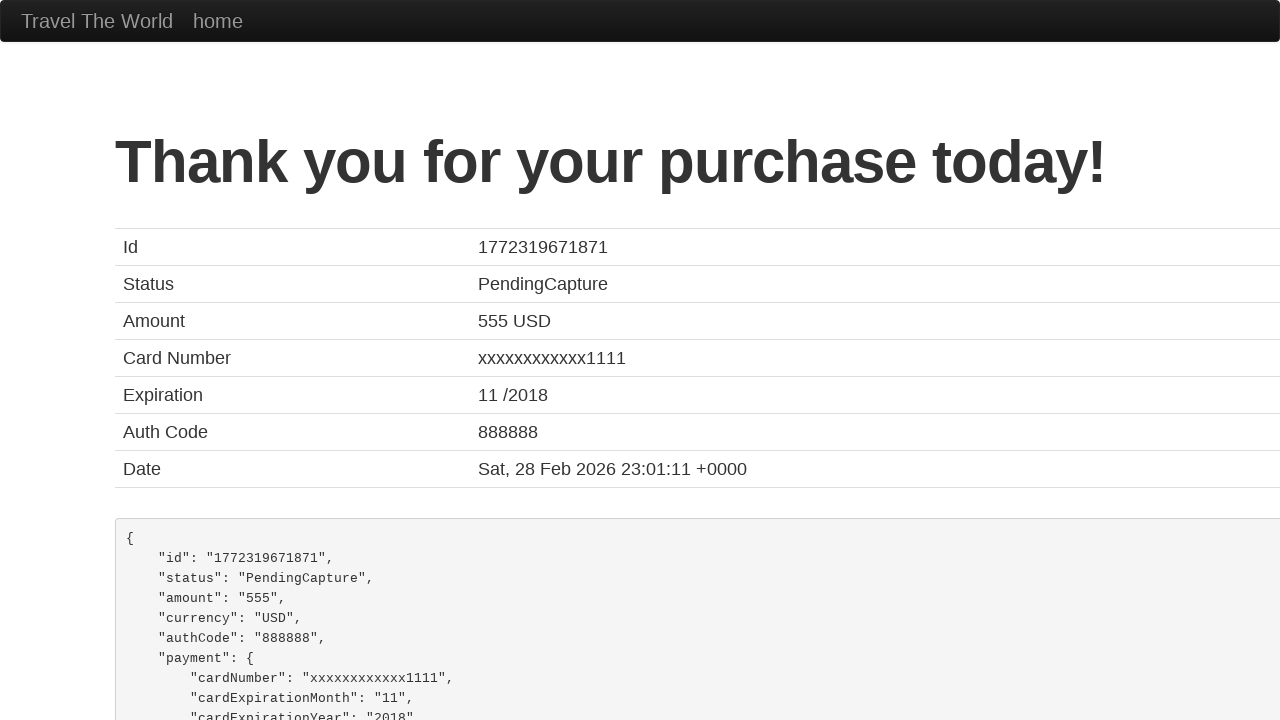